Navigates to a demo page and verifies that the h1 element has the expected text color (rgba(0, 0, 0, 1))

Starting URL: https://kristinek.github.io/site/examples/po

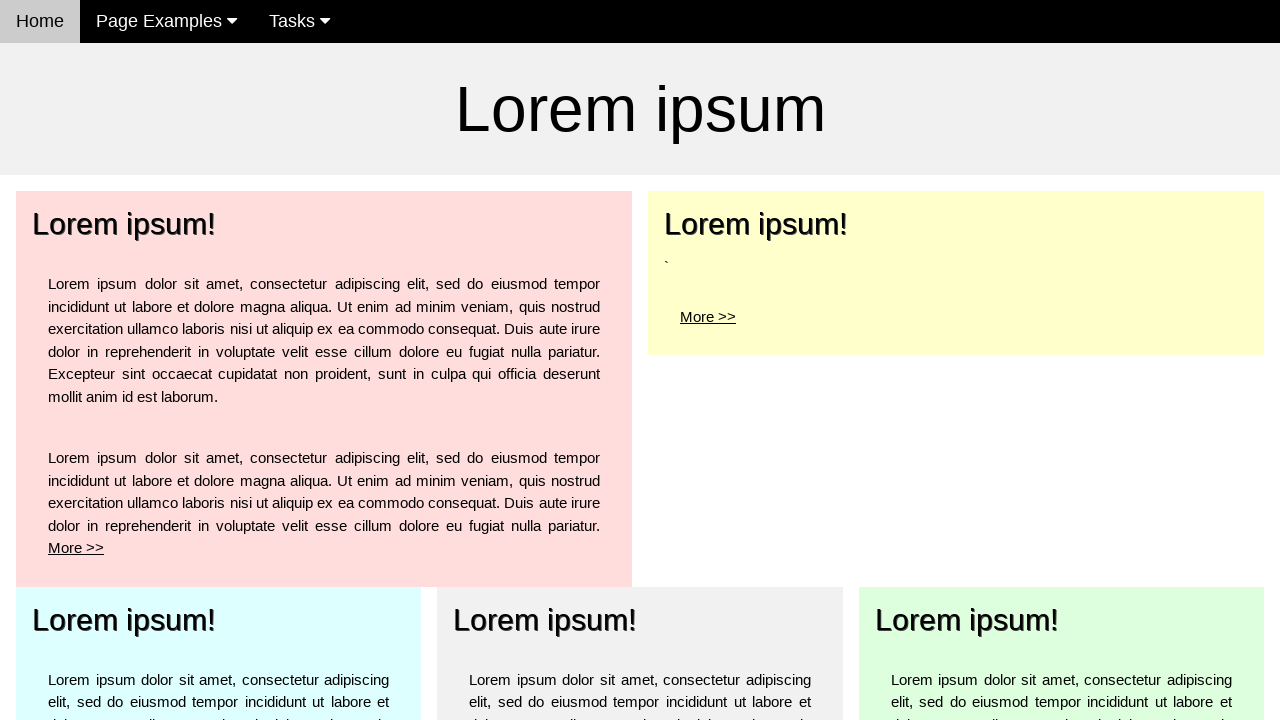

Navigated to demo page at https://kristinek.github.io/site/examples/po
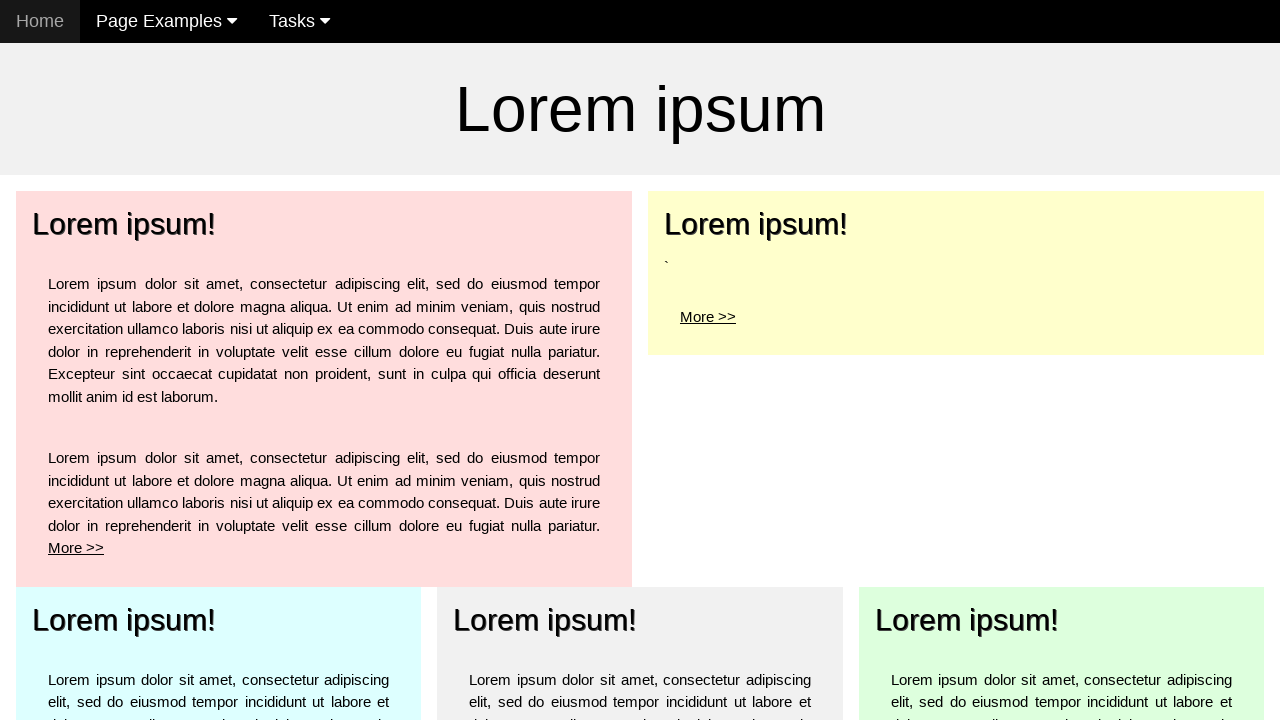

H1 element is visible and ready
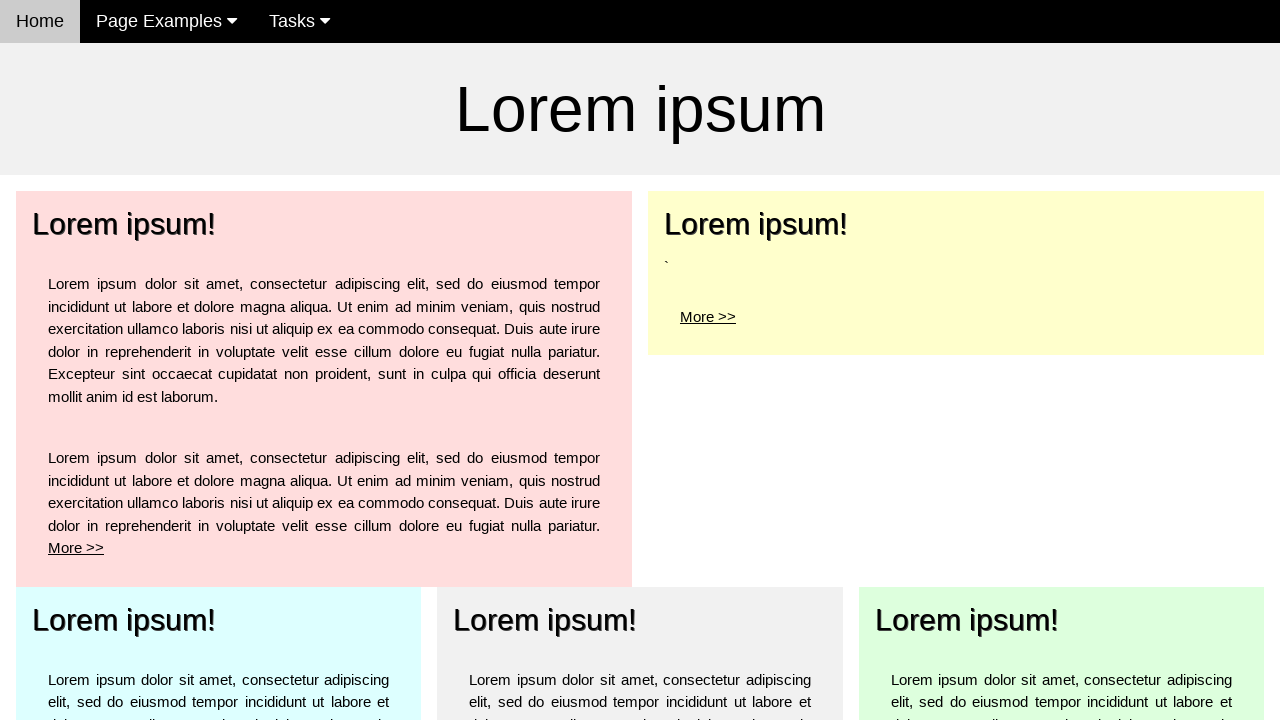

Retrieved h1 element color: rgb(0, 0, 0)
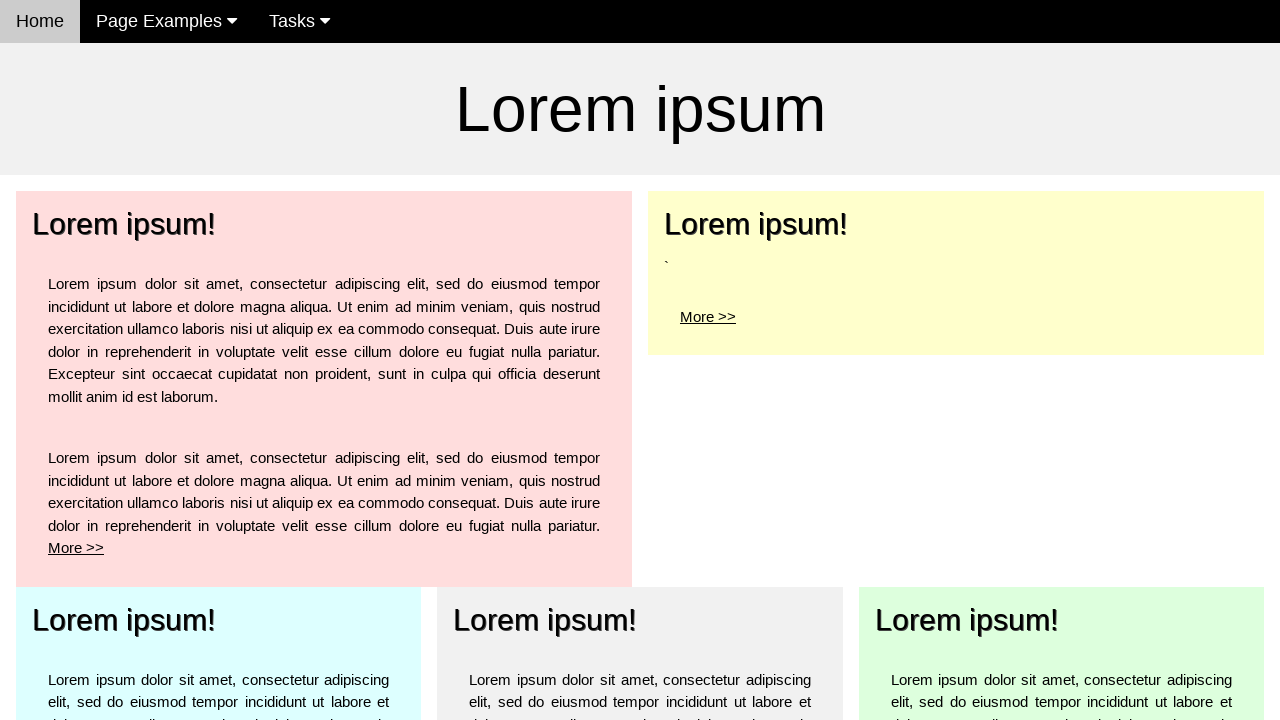

Verified h1 element text color is rgb(0, 0, 0)
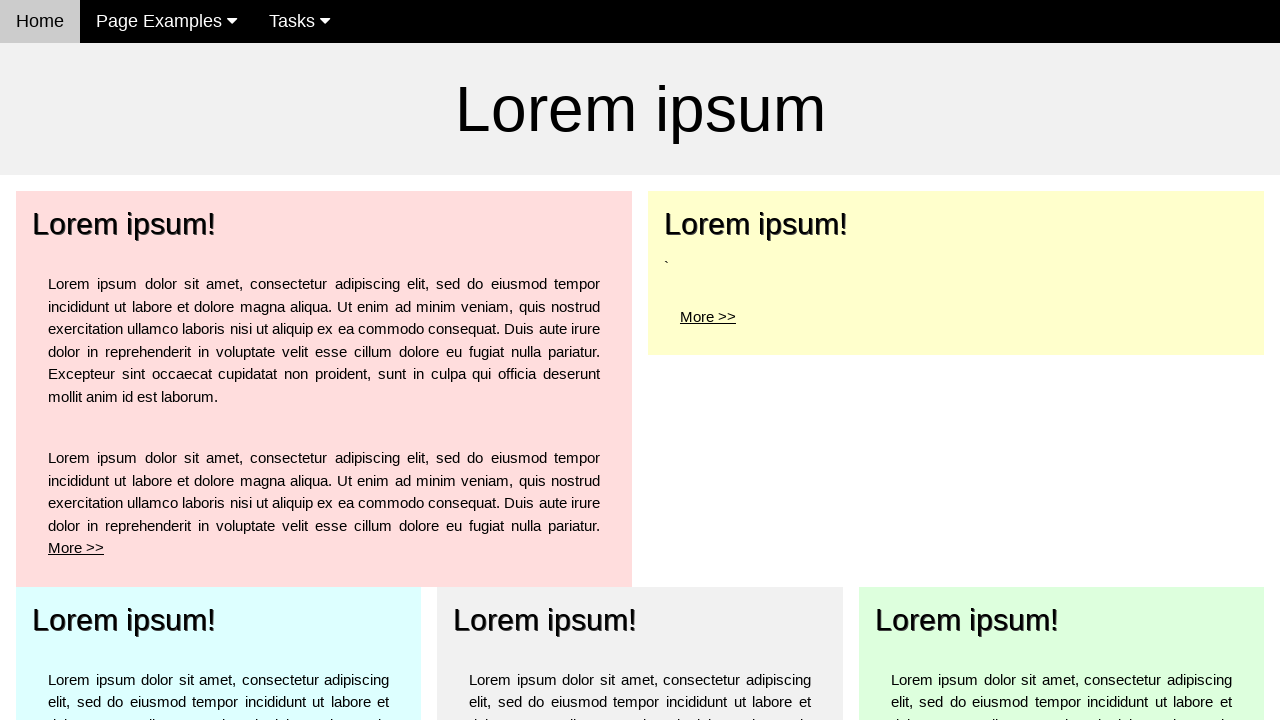

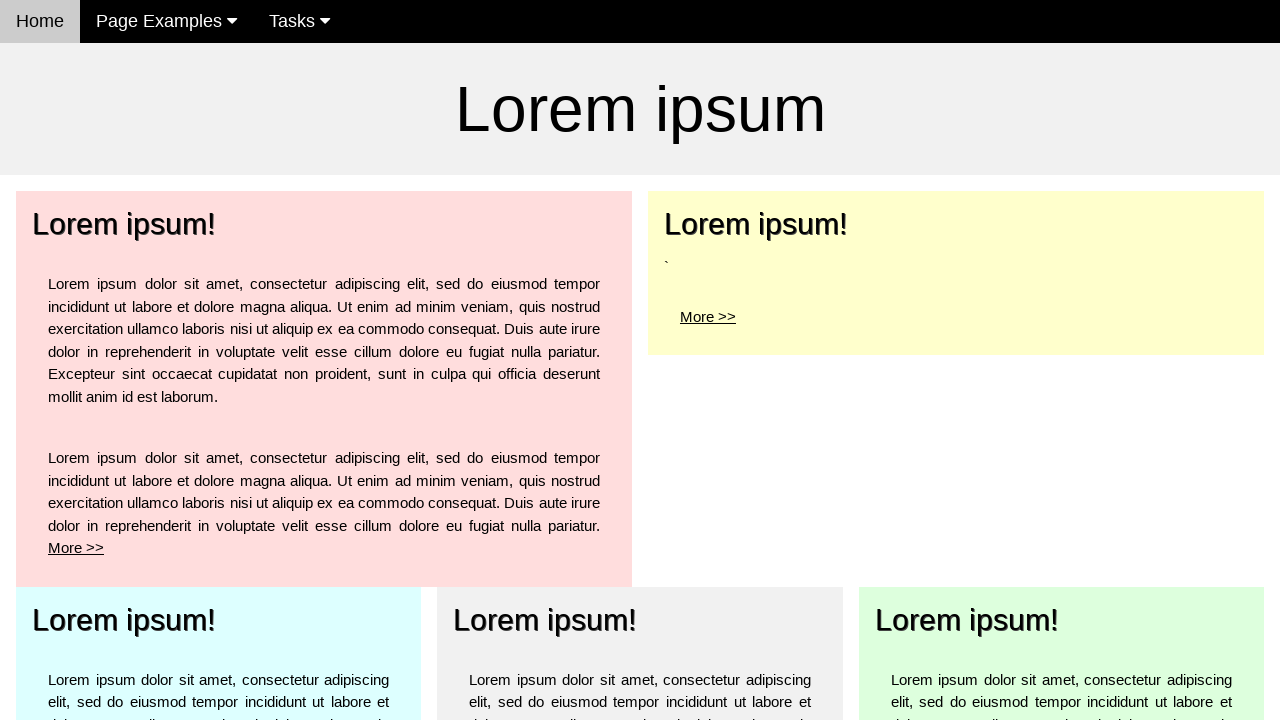